Tests a text box form by filling in user information (name, email, addresses) and submitting the form to verify the submission was successful

Starting URL: https://demoqa.com/elements

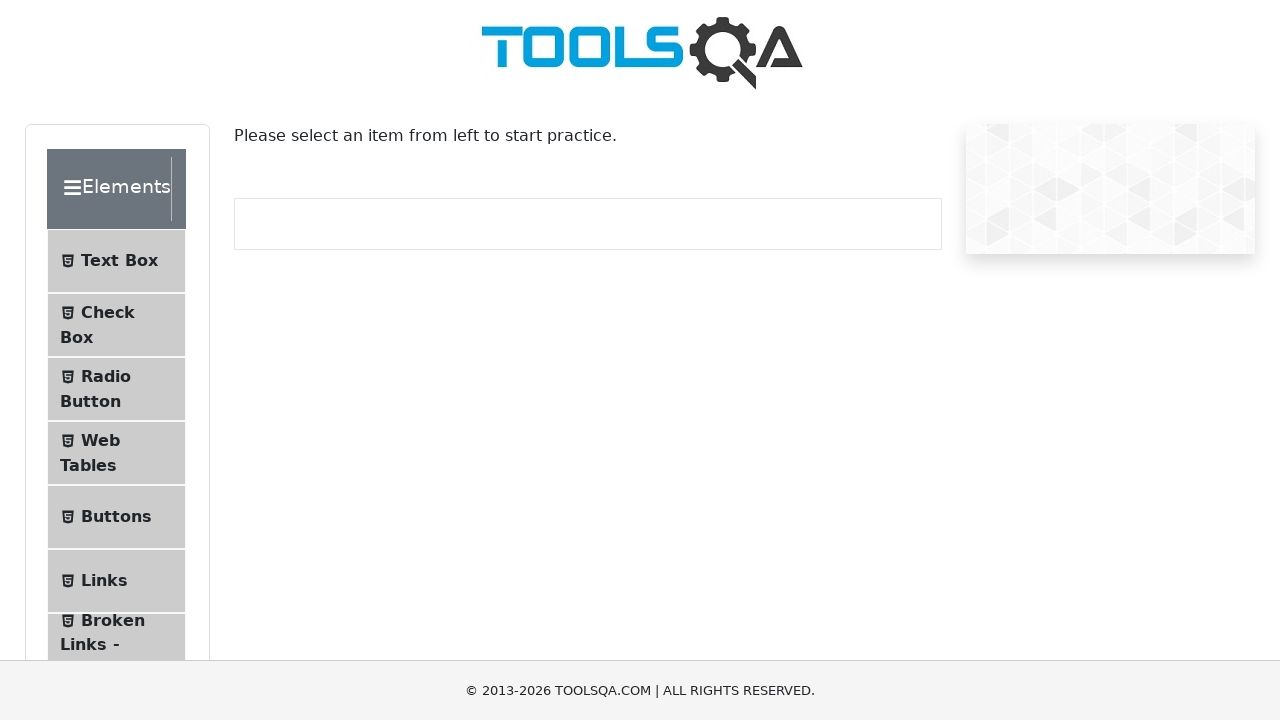

Clicked on Text Box menu item at (119, 261) on xpath=//span[contains(text(),'Text Box')]
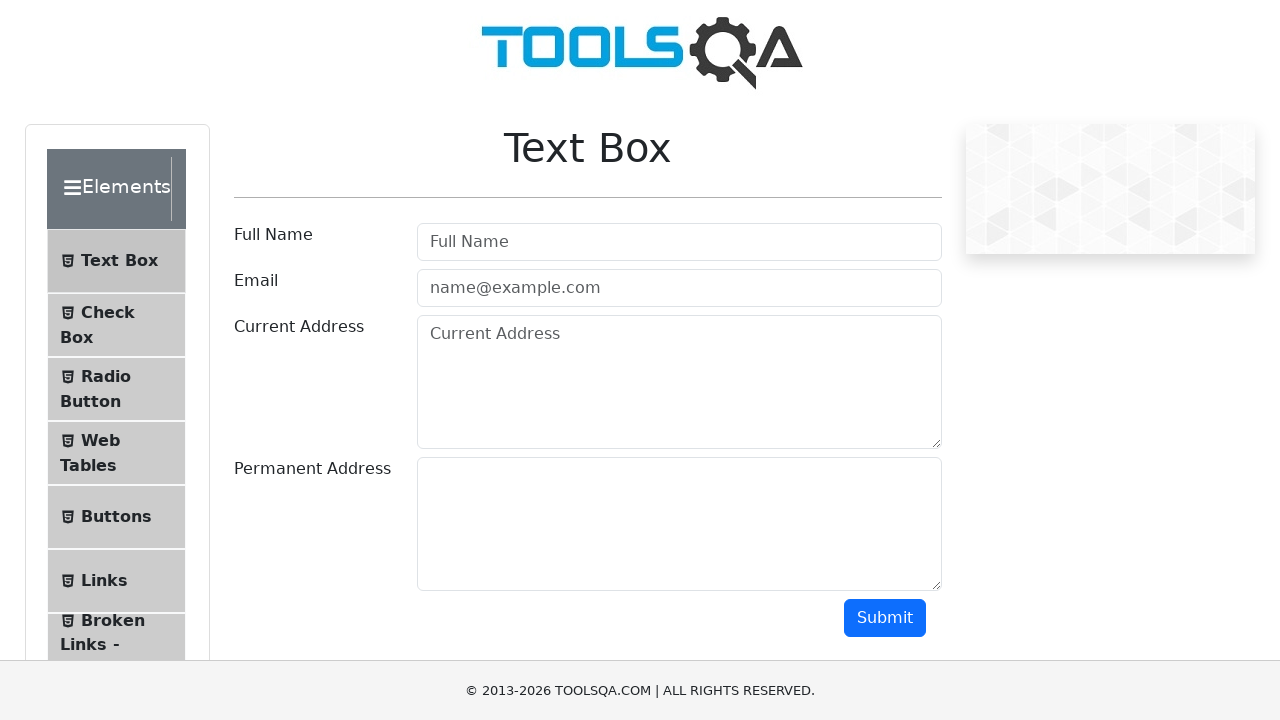

Filled in user name field with 'John Smith' on //input[@id='userName']
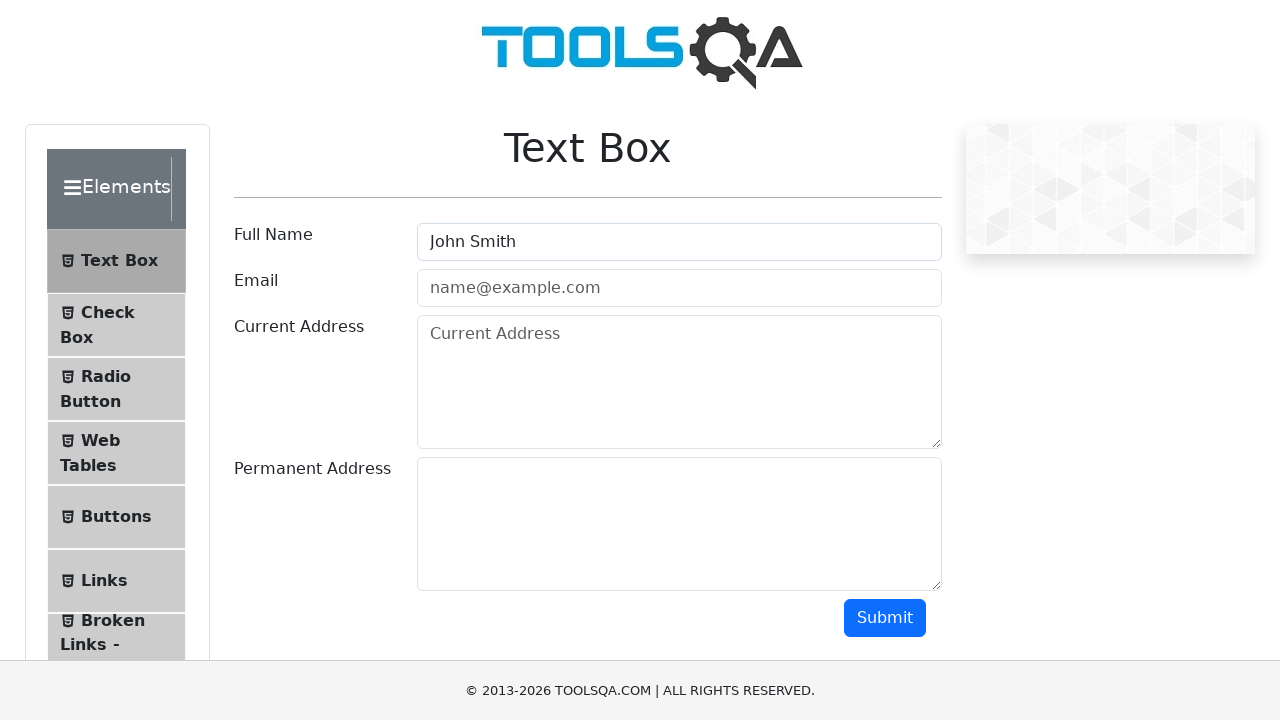

Filled in email field with 'john.smith@example.com' on //input[@id='userEmail']
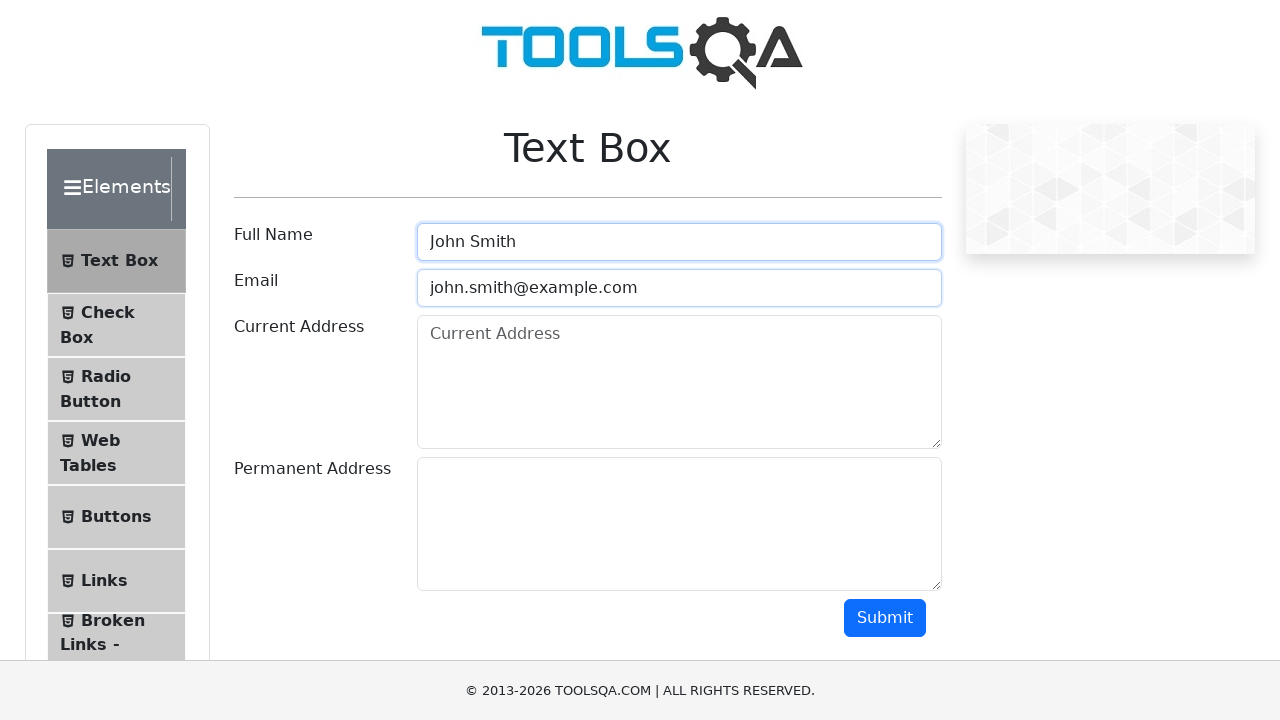

Filled in current address field on //textarea[@id='currentAddress']
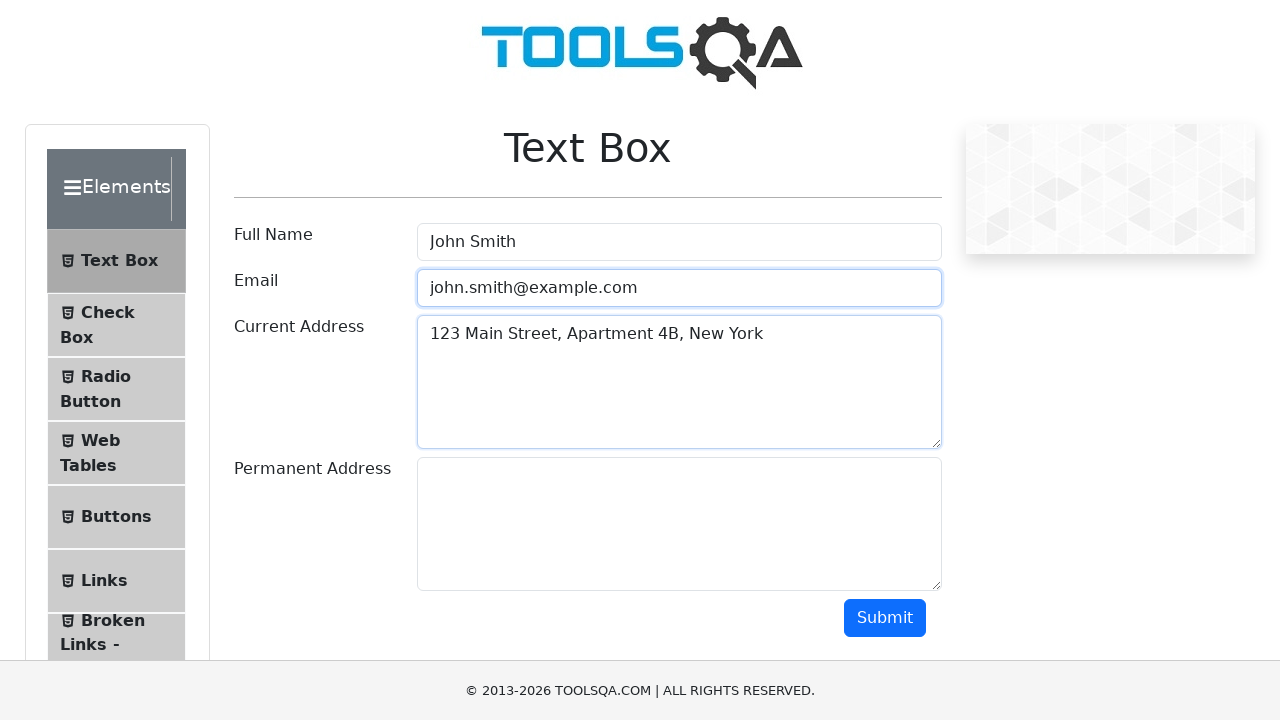

Filled in permanent address field on //textarea[@id='permanentAddress']
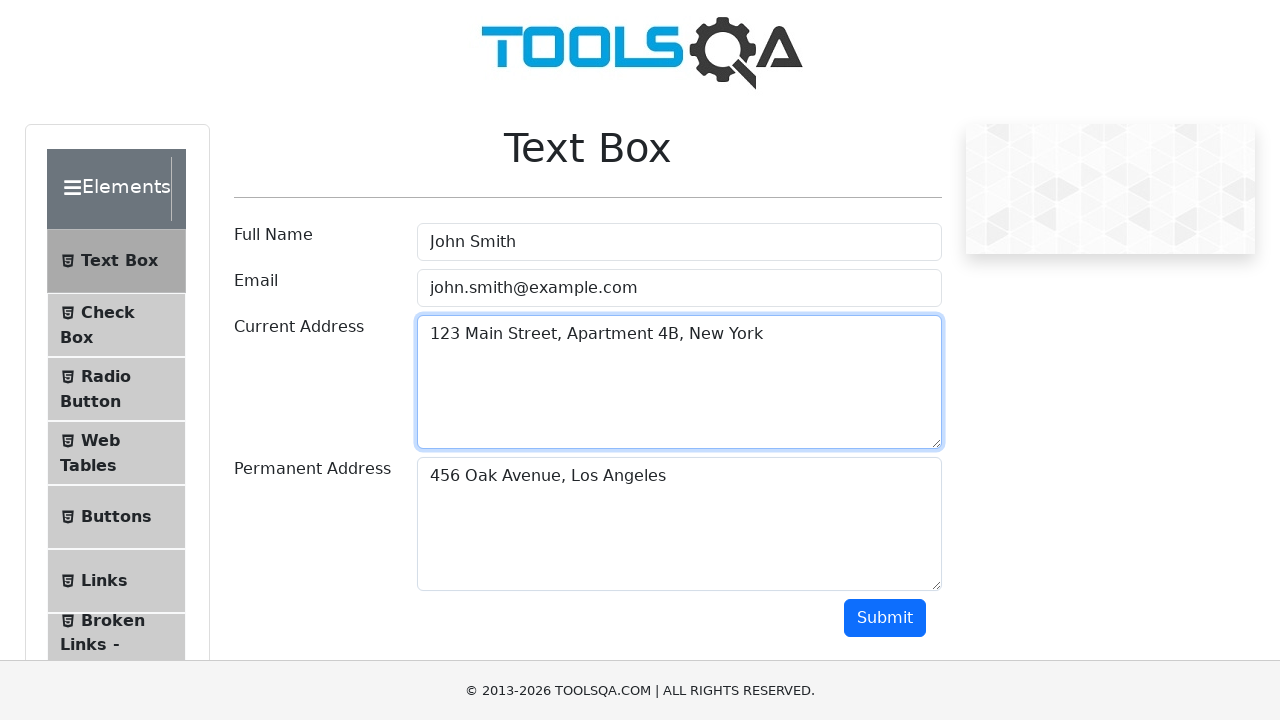

Scrolled down to make submit button visible
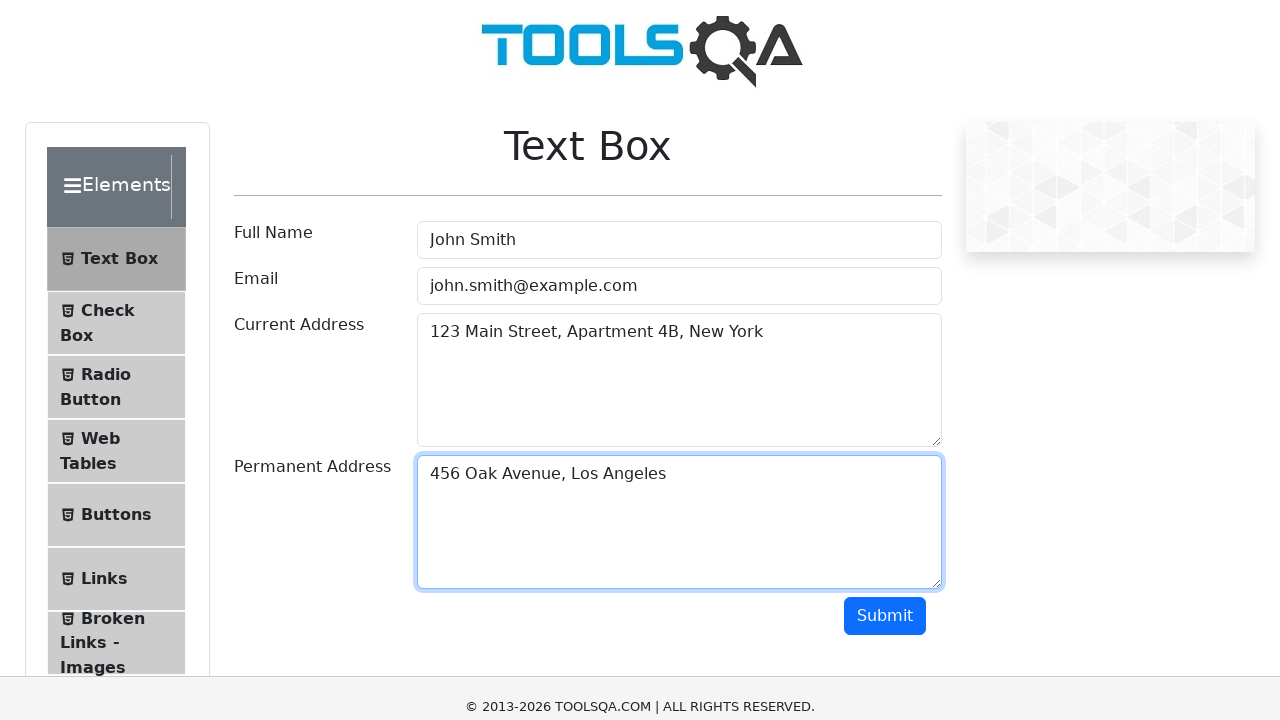

Clicked submit button to submit the form at (885, 268) on xpath=//button[@id='submit']
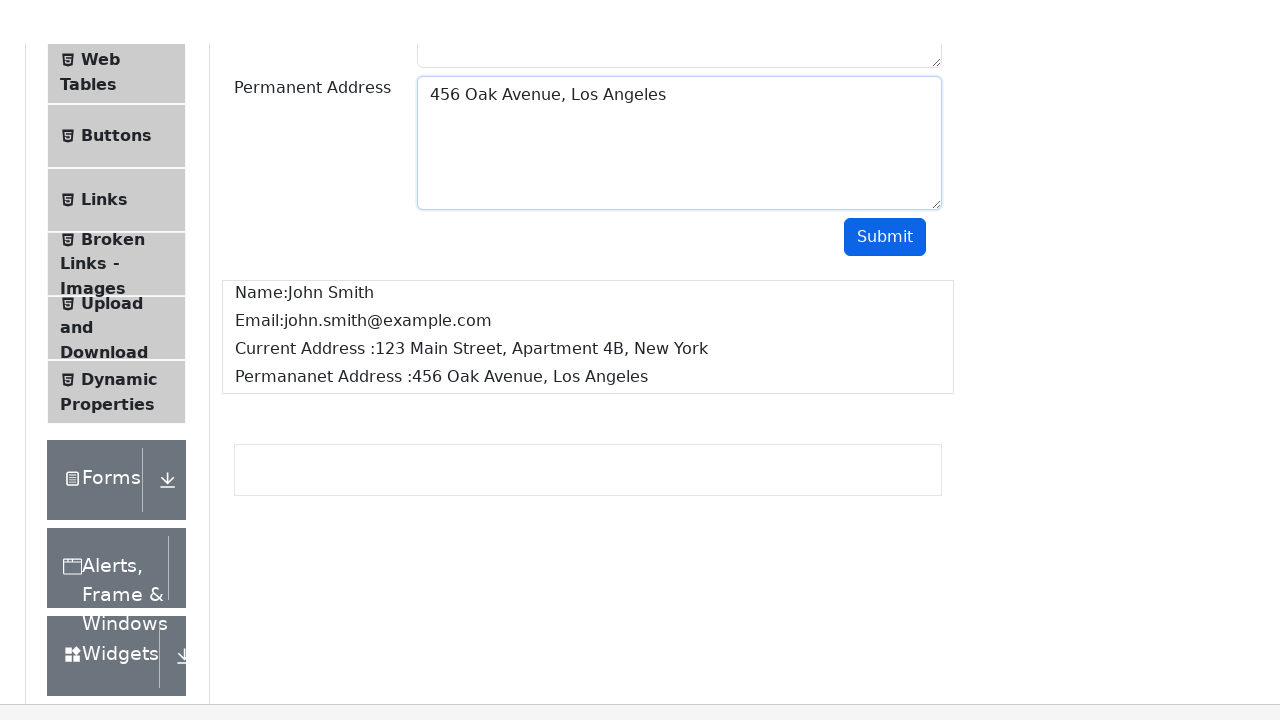

Waited for submission result to appear
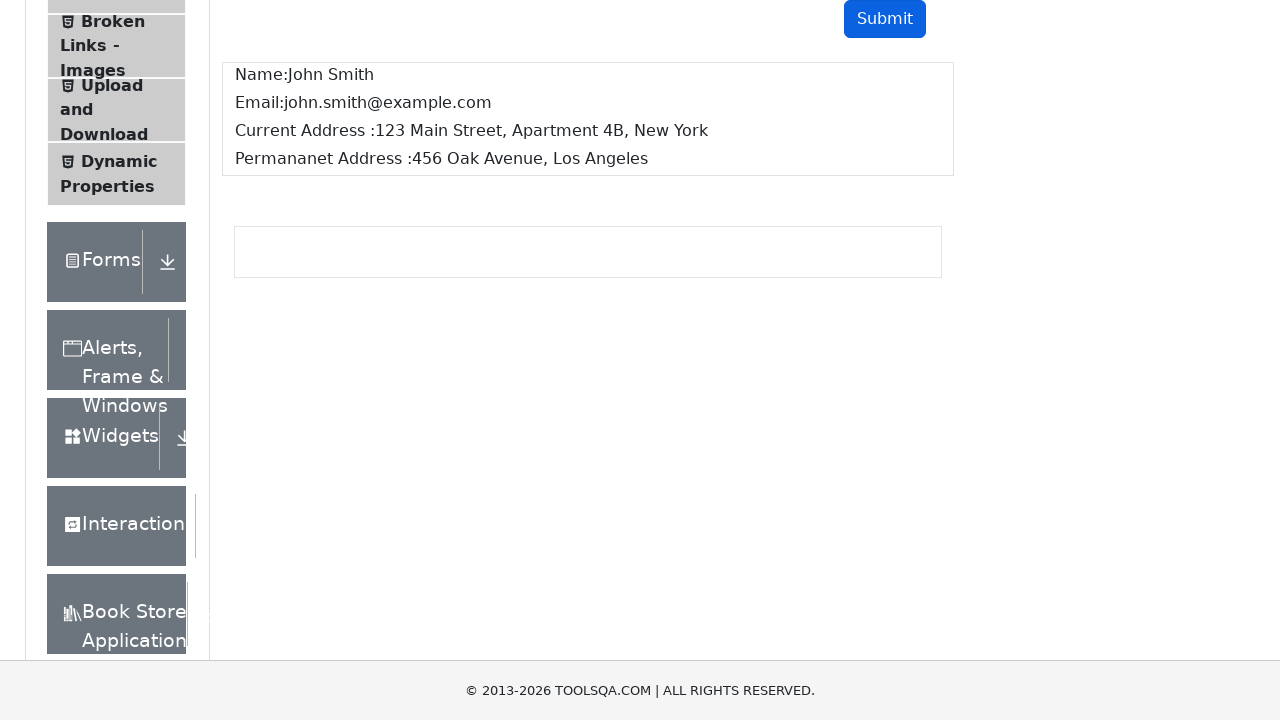

Retrieved submission result text
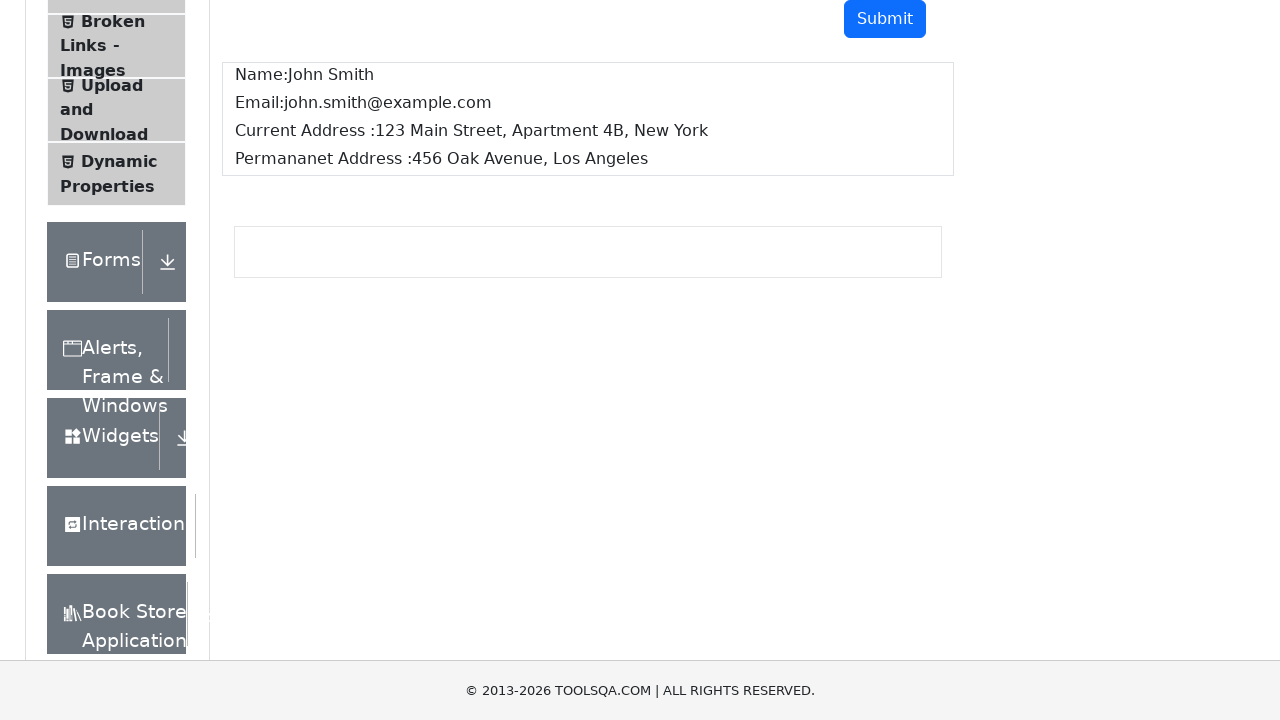

Verified that submitted name 'John Smith' appears in the result
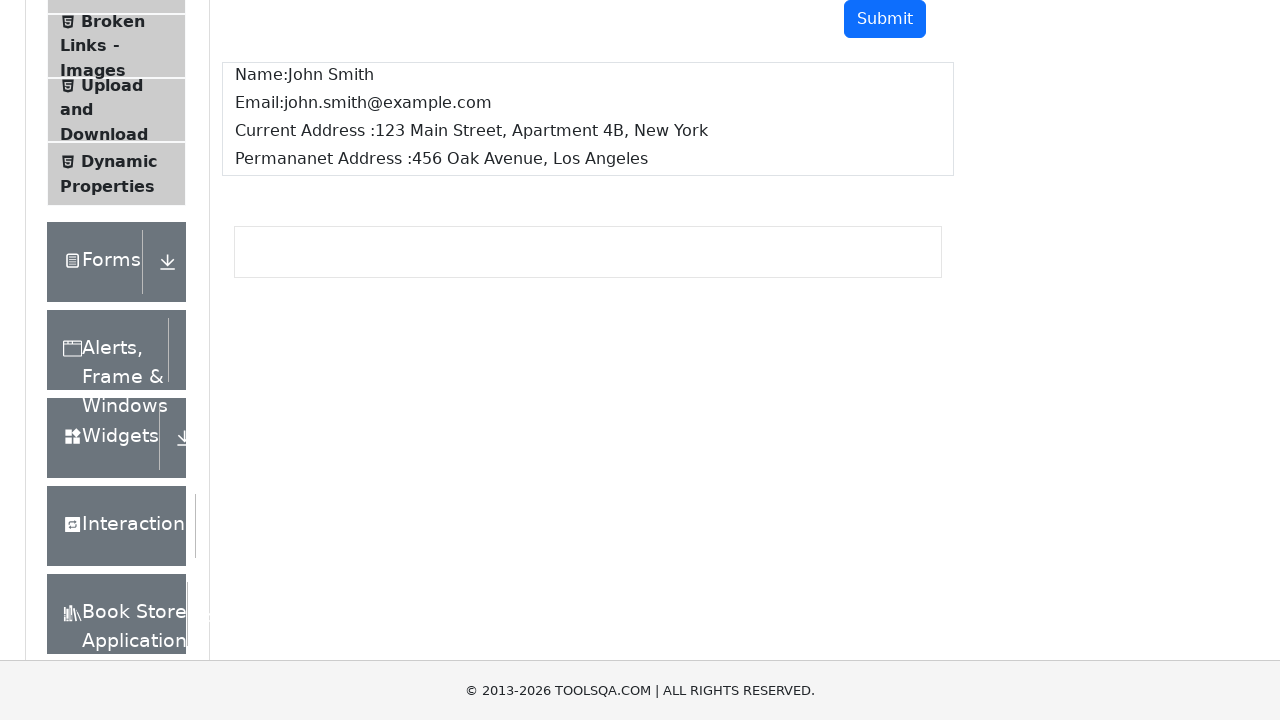

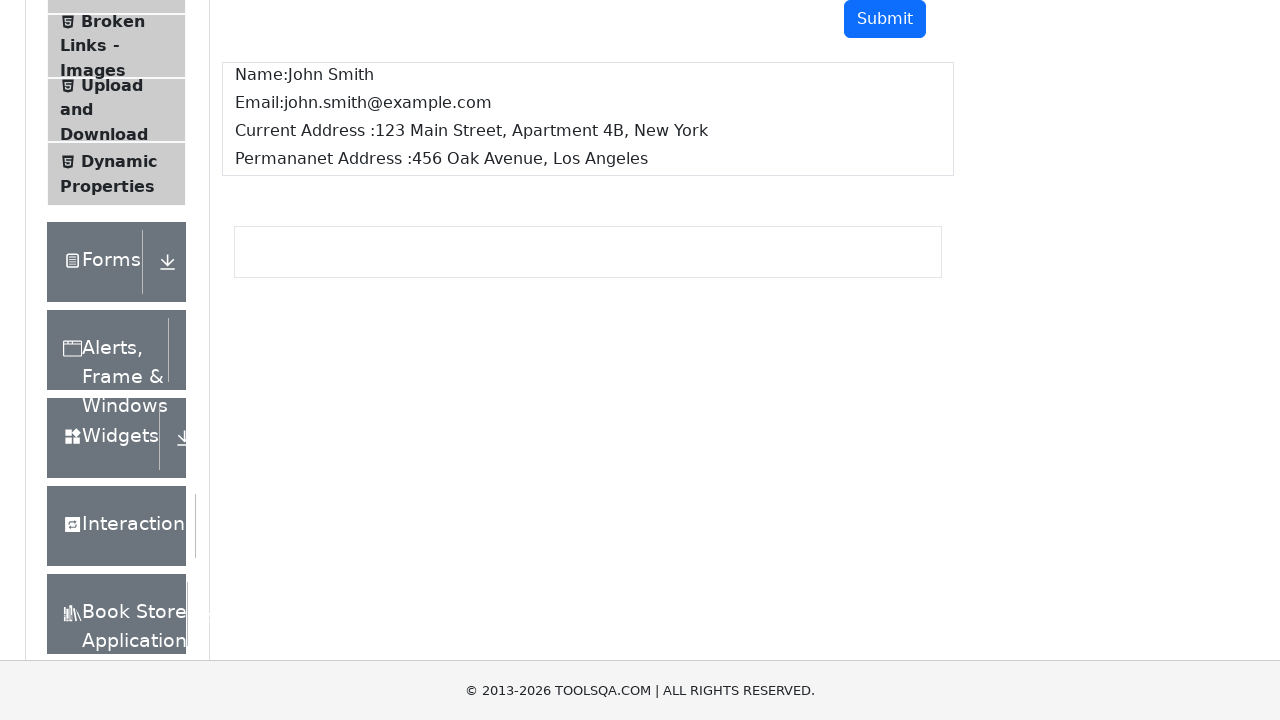